Navigates to the Krungthai Developers sandbox direct debit documentation page and verifies the page title contains "Krungthai Developers".

Starting URL: https://developers.krungthai.com/documentation/introduction/sandbox-guideline/direct-debit/

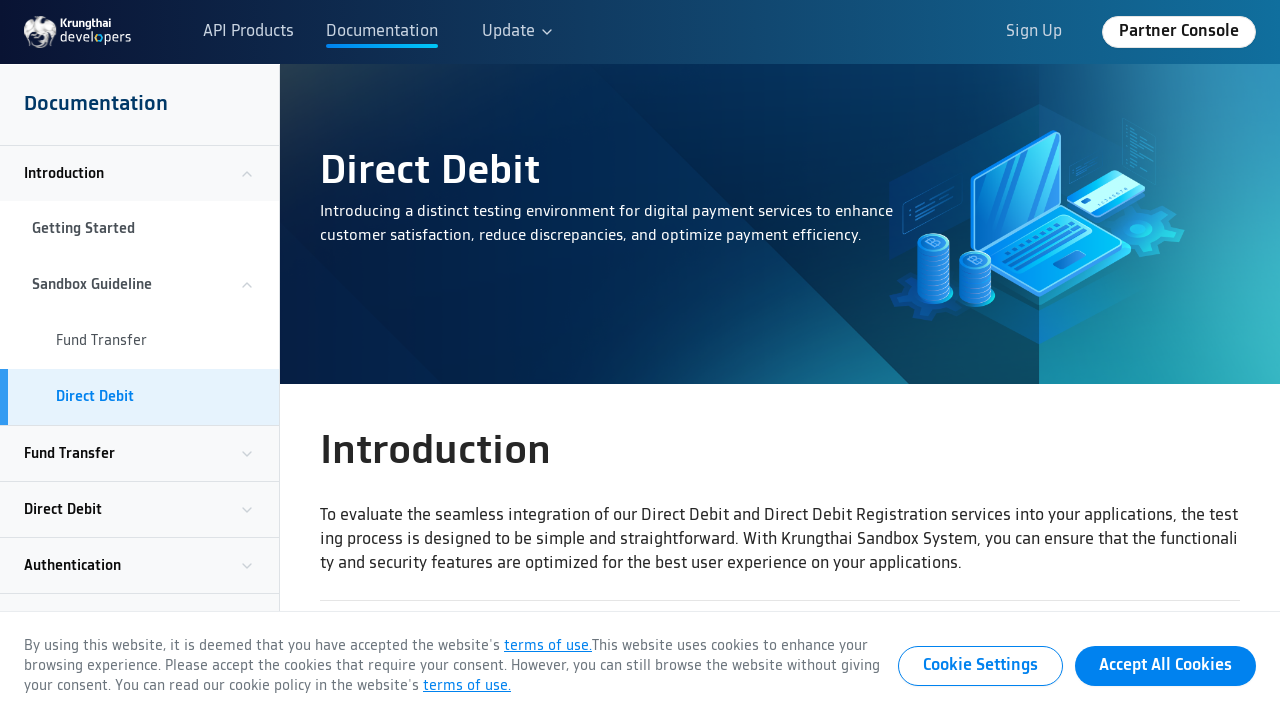

Navigated to Krungthai Developers sandbox direct debit documentation page
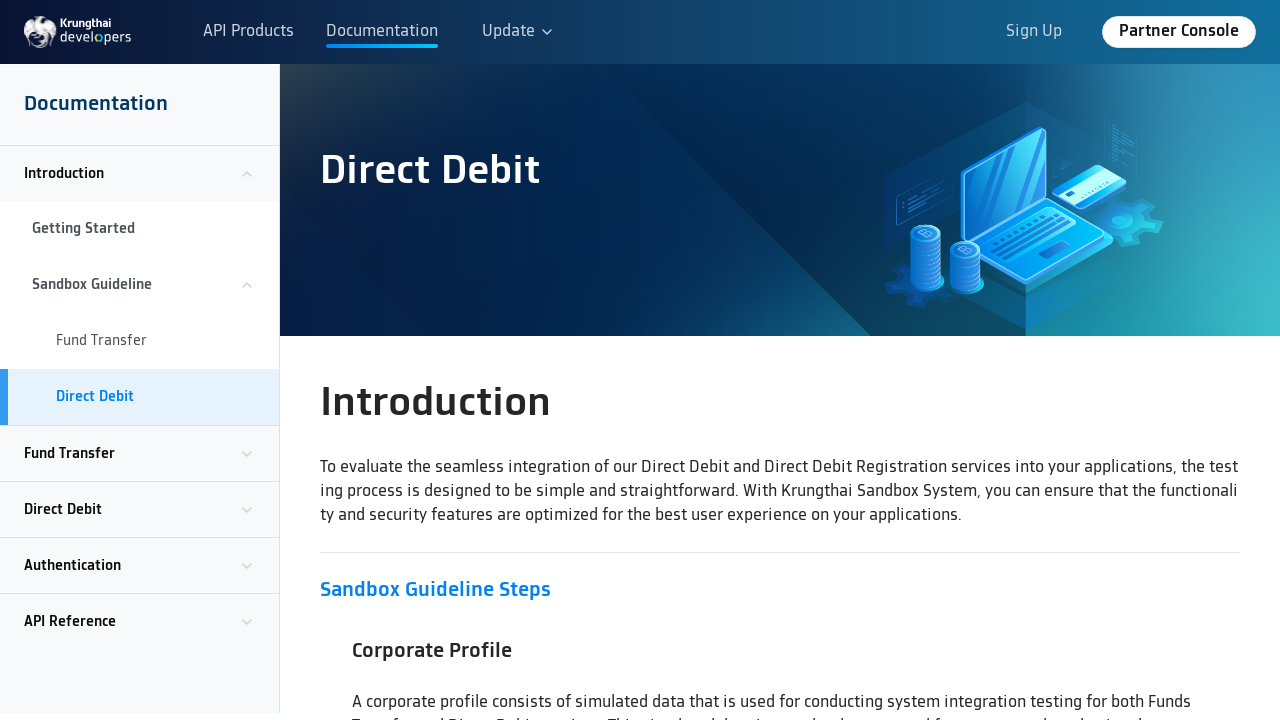

Page load state reached
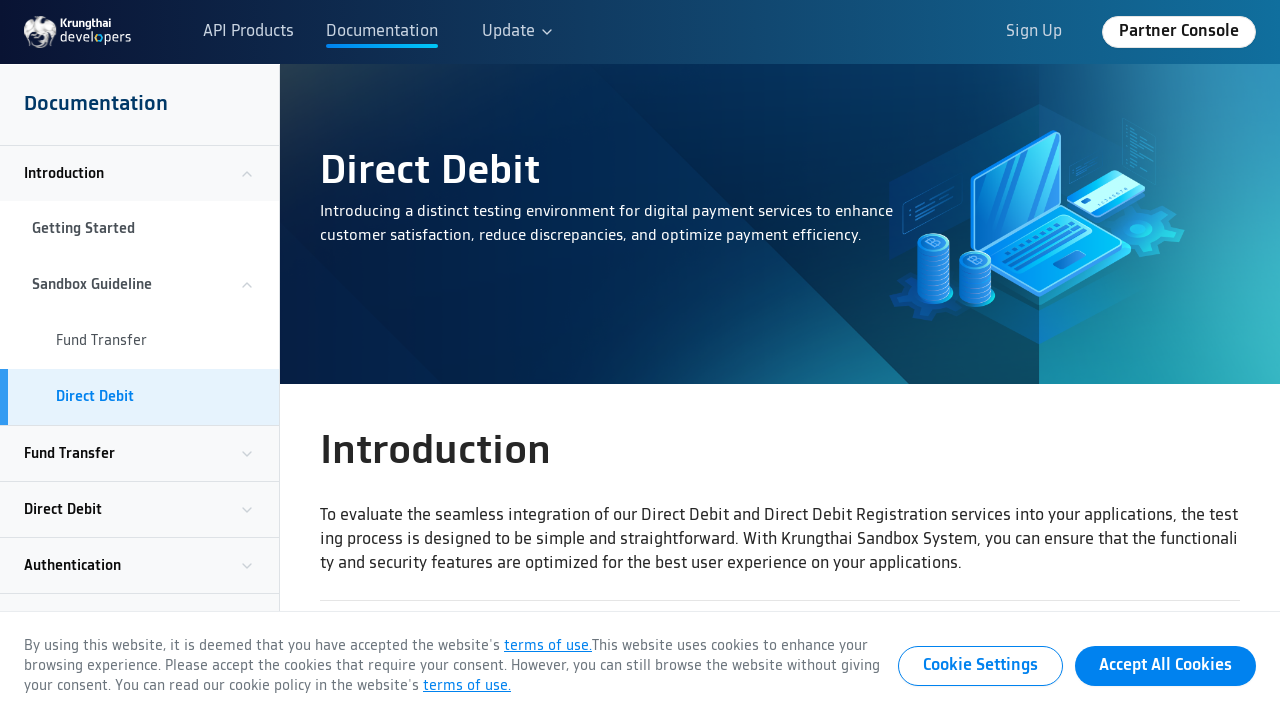

Verified page title contains 'Krungthai Developers'
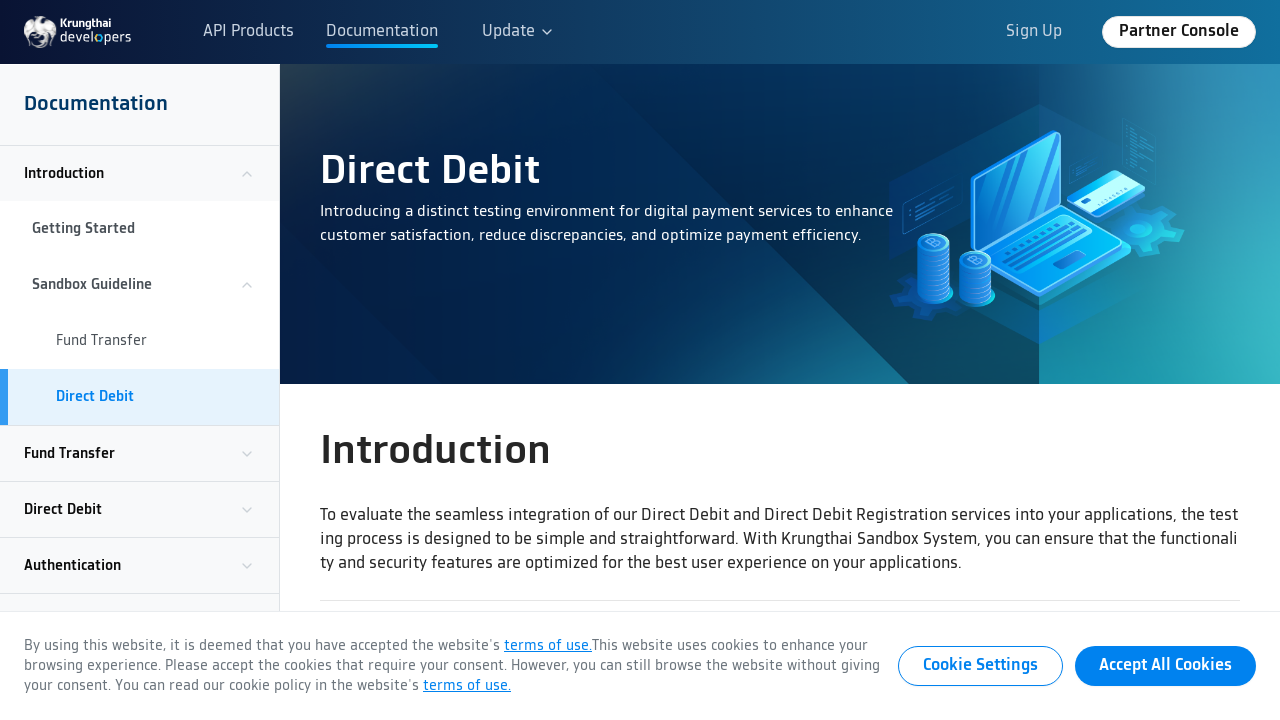

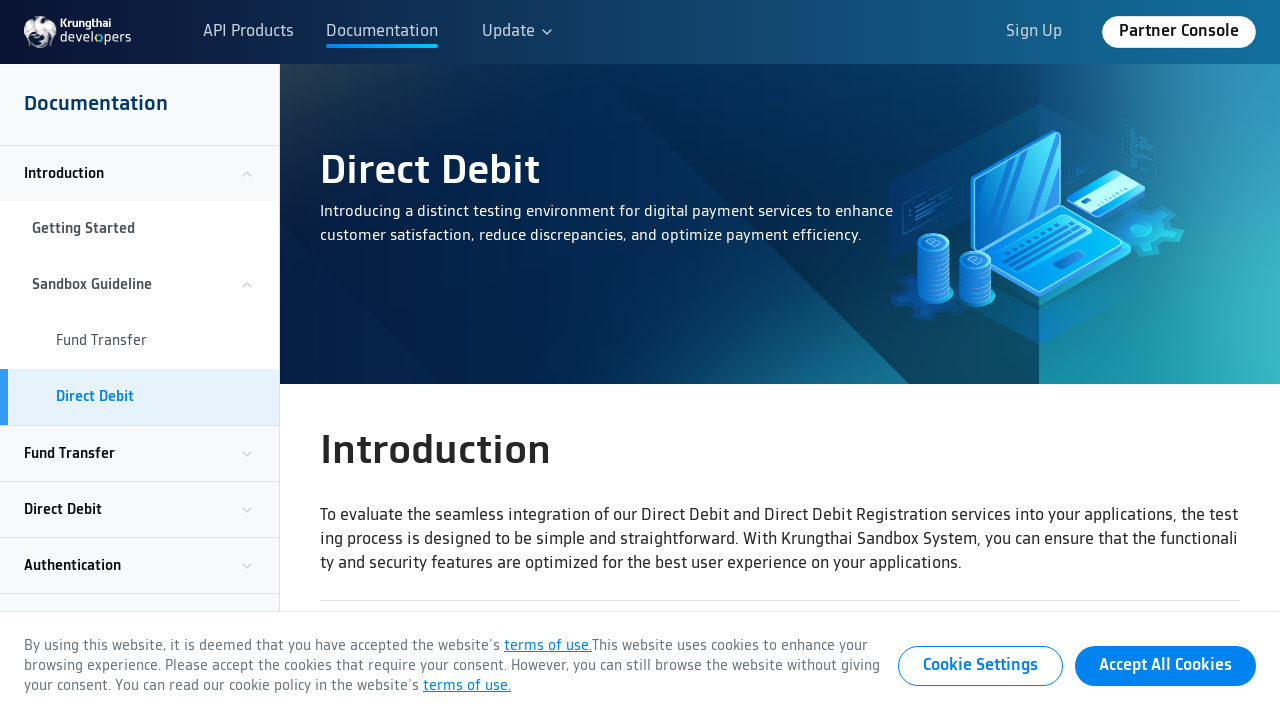